Tests adding a MacBook Air laptop to cart by navigating through categories, selecting the product, and verifying it appears in the cart

Starting URL: https://demoblaze.com/

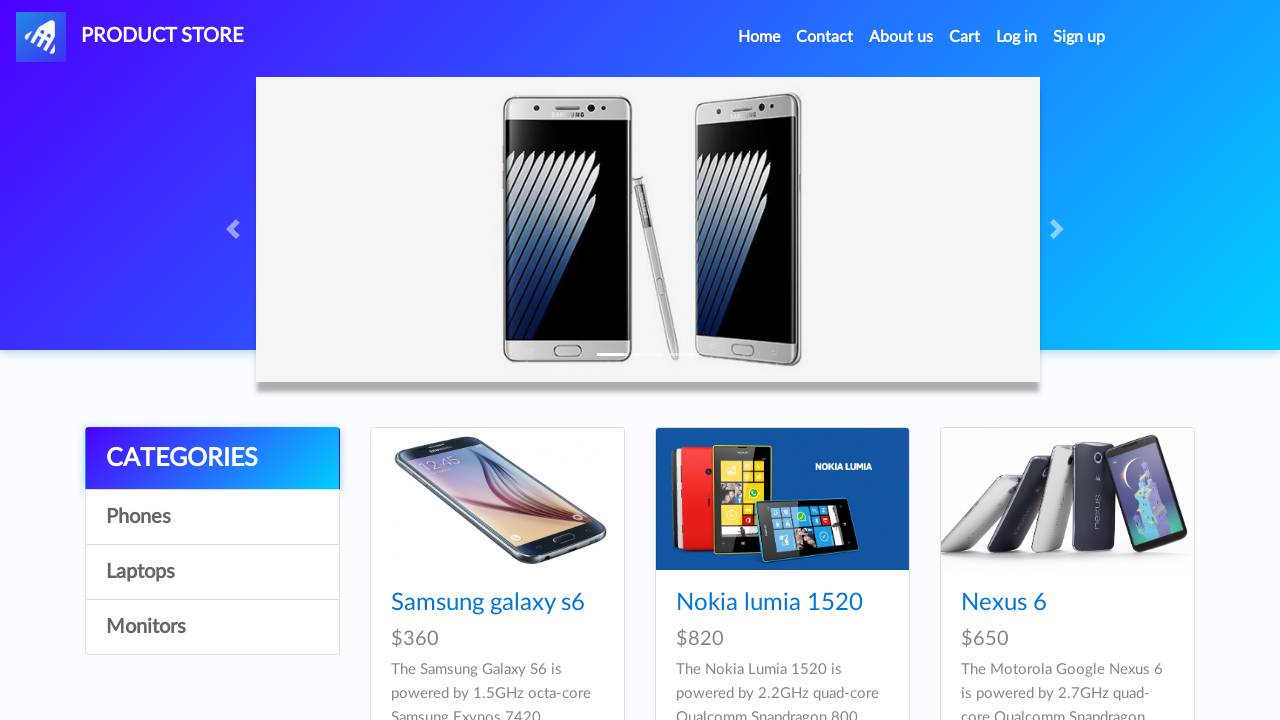

Clicked on Laptops category at (212, 572) on xpath=/html/body/div[5]/div/div[1]/div/a[3]
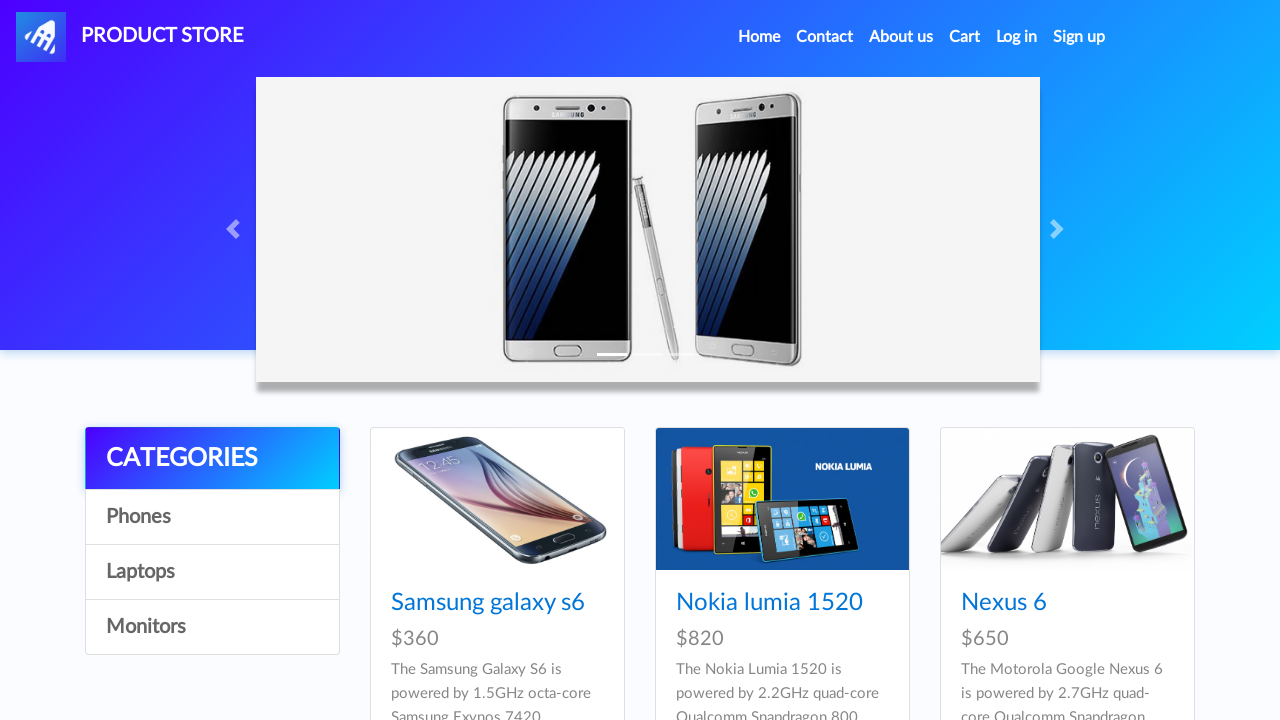

Waited for Laptops category page to load
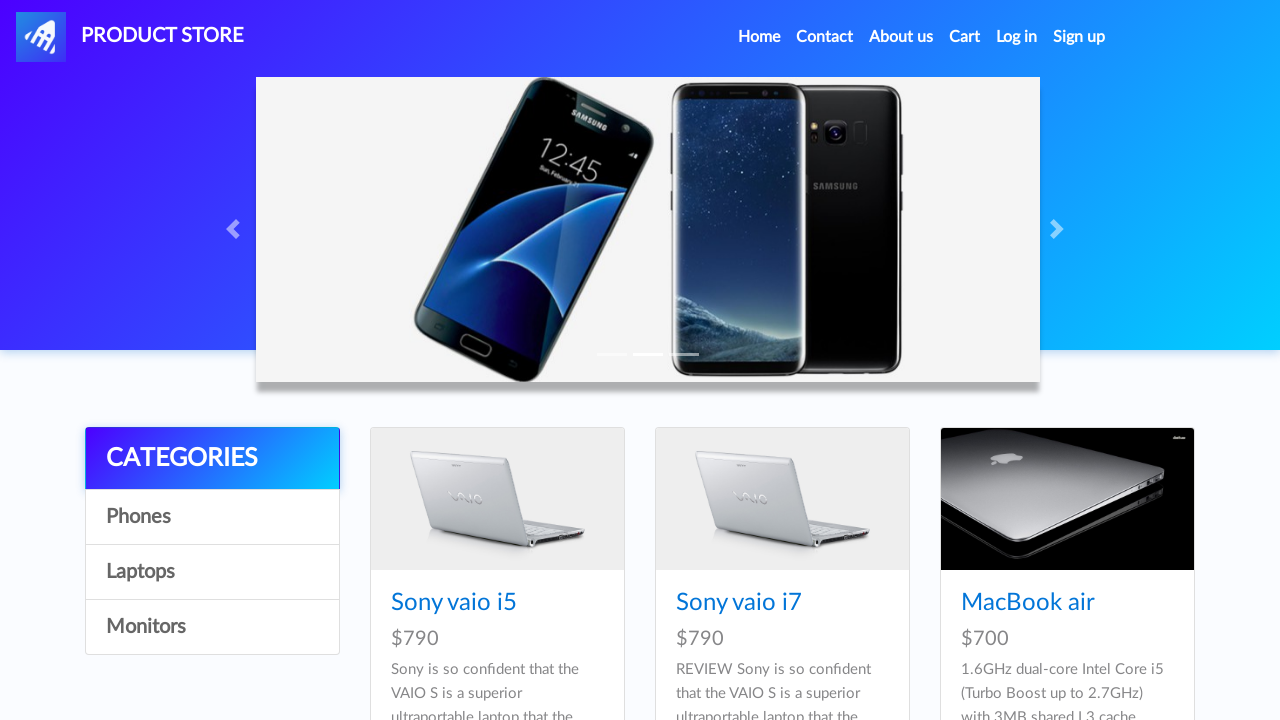

Clicked on MacBook Air product at (1028, 603) on xpath=//*[@id='tbodyid']/div[3]/div/div/h4/a
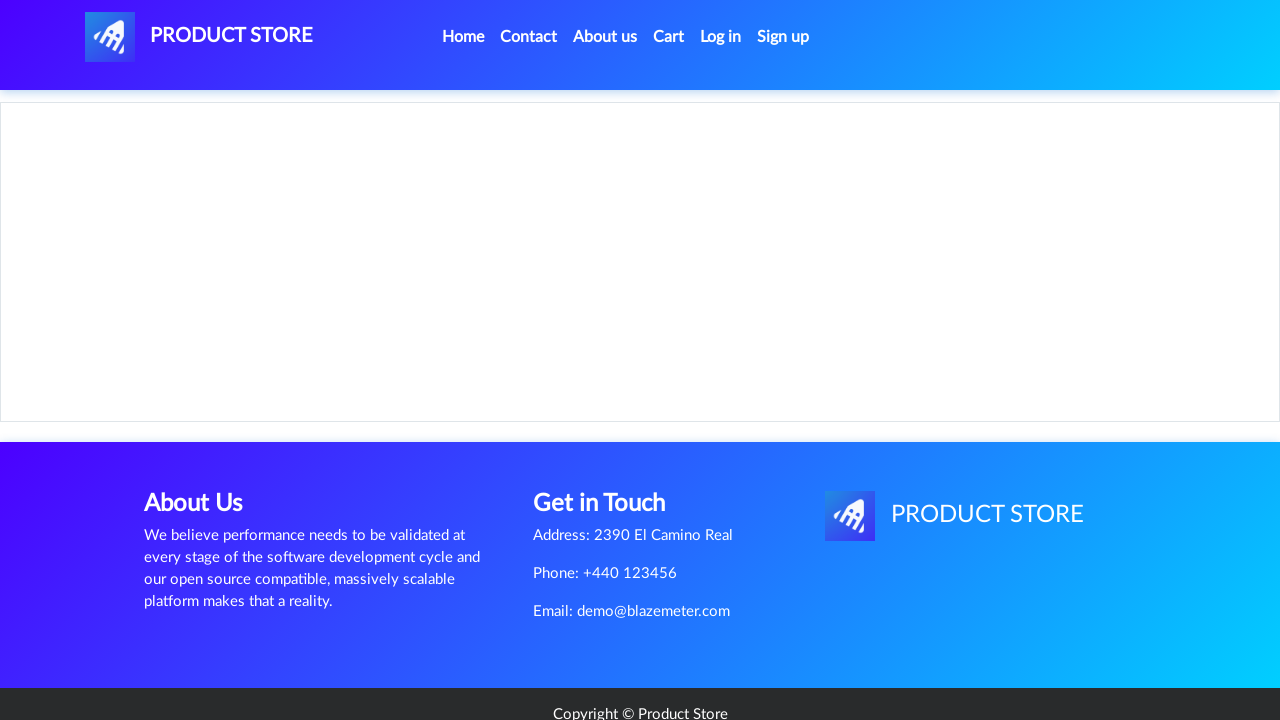

Waited for MacBook Air product details to load
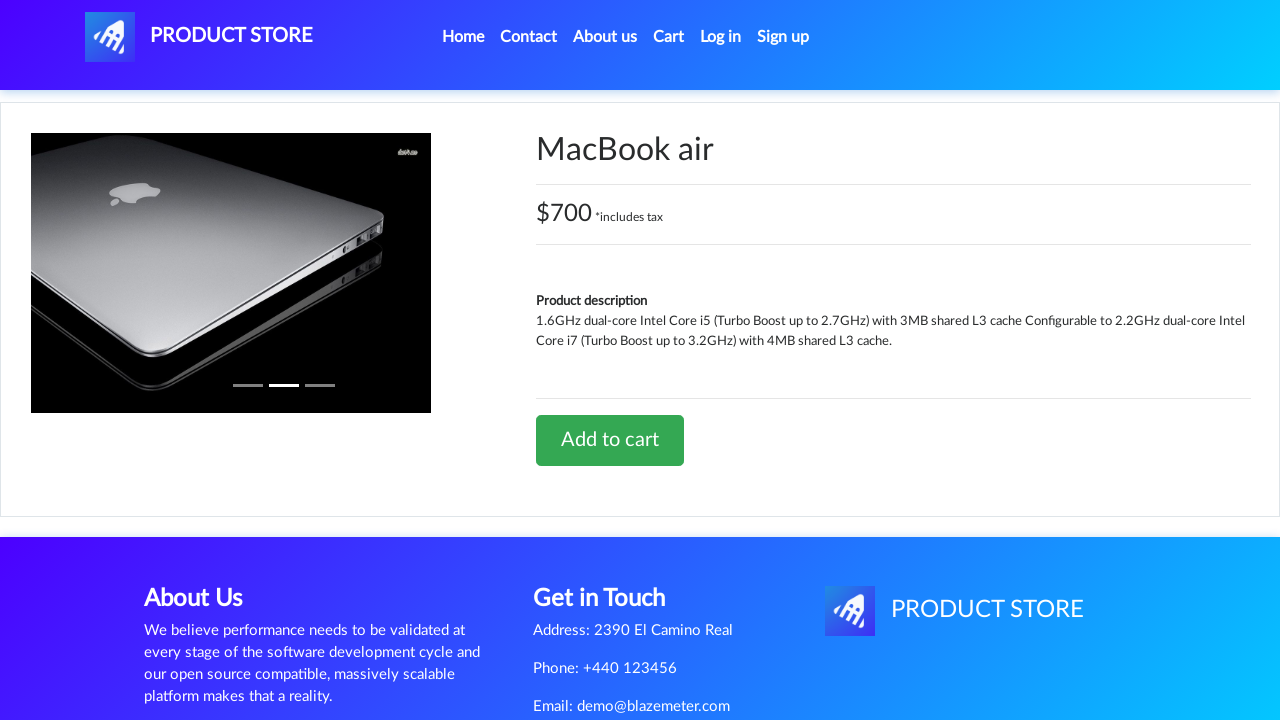

Clicked Add to cart button at (610, 440) on xpath=//*[@id='tbodyid']/div[2]/div/a
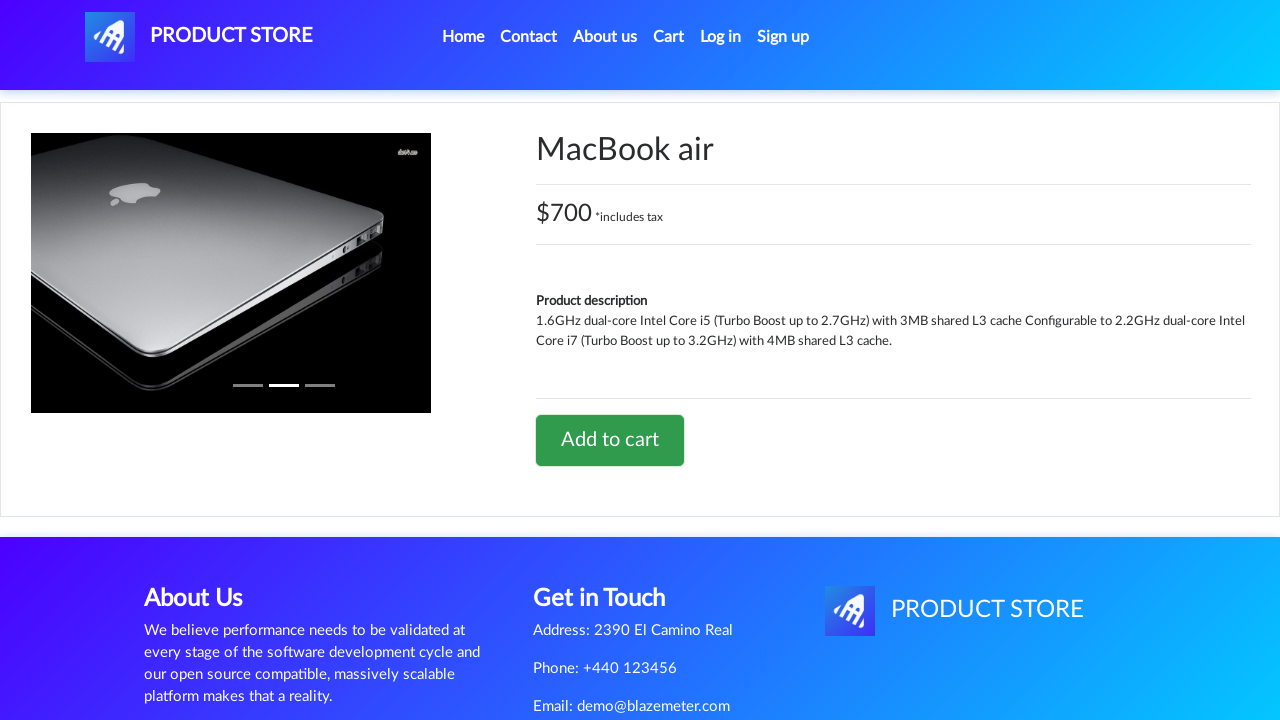

Waited for add to cart action to complete
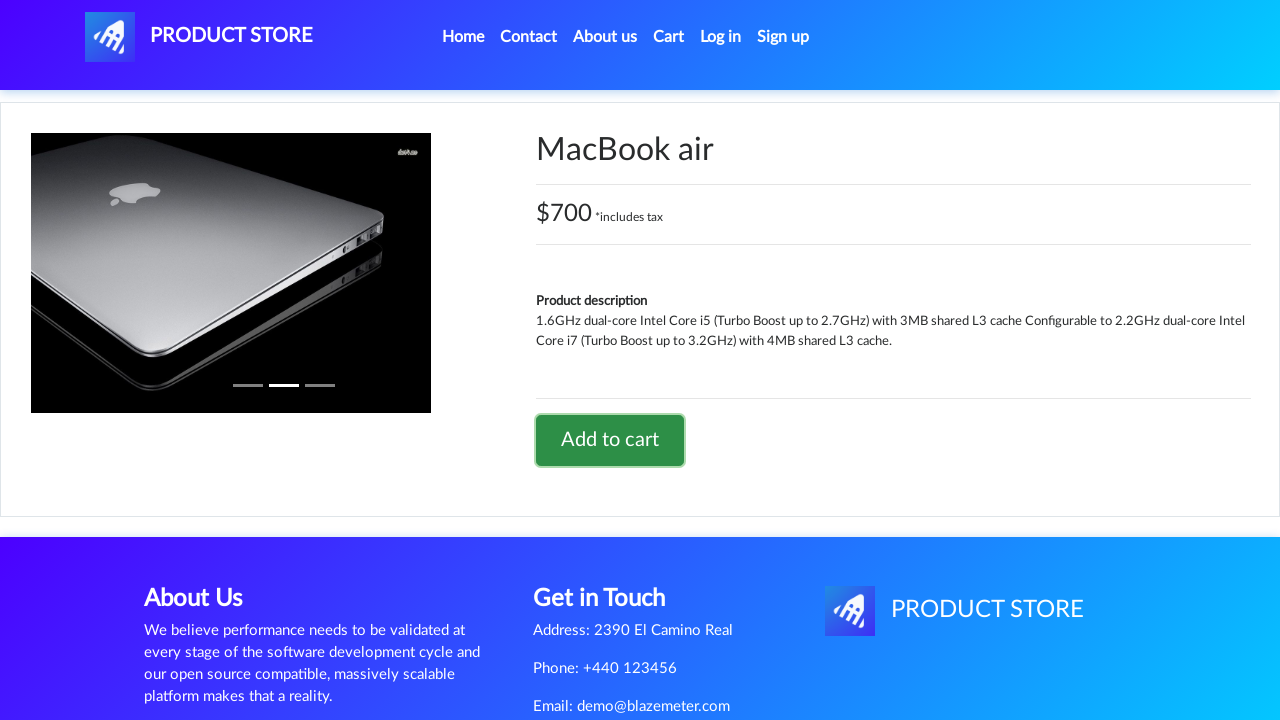

Set up alert dialog handler to accept confirmations
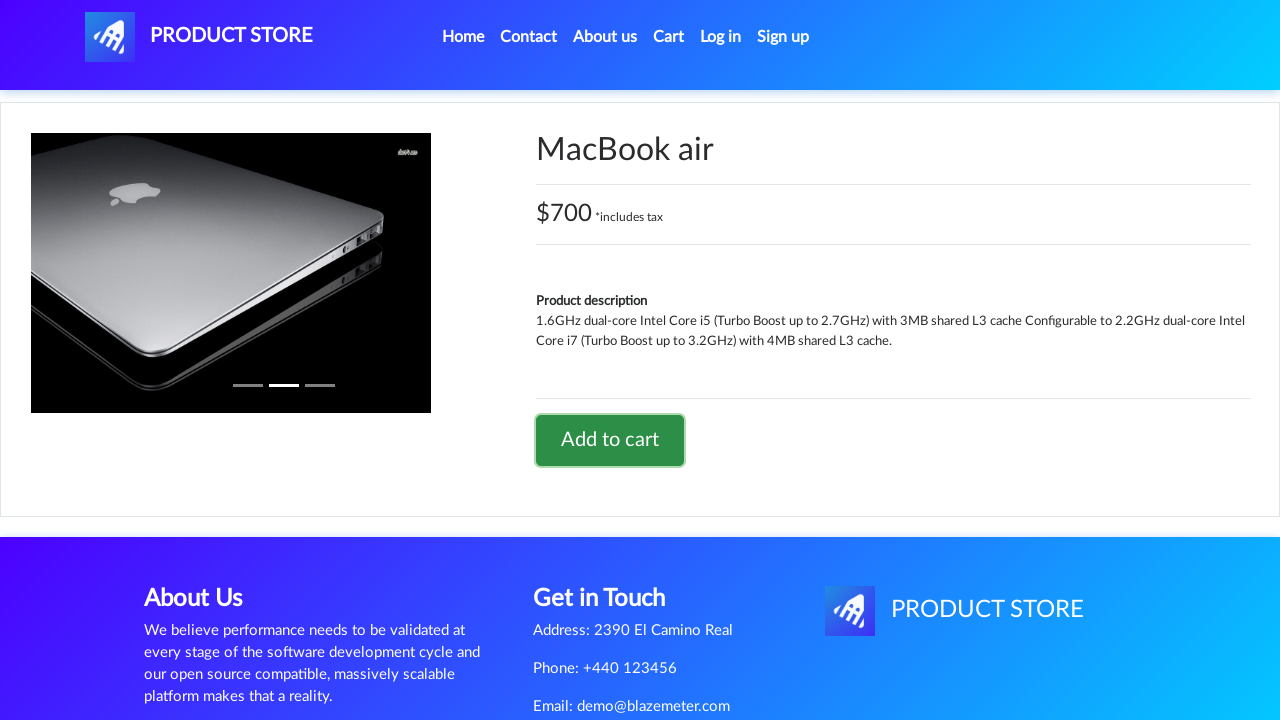

Waited for alert dialog to be processed
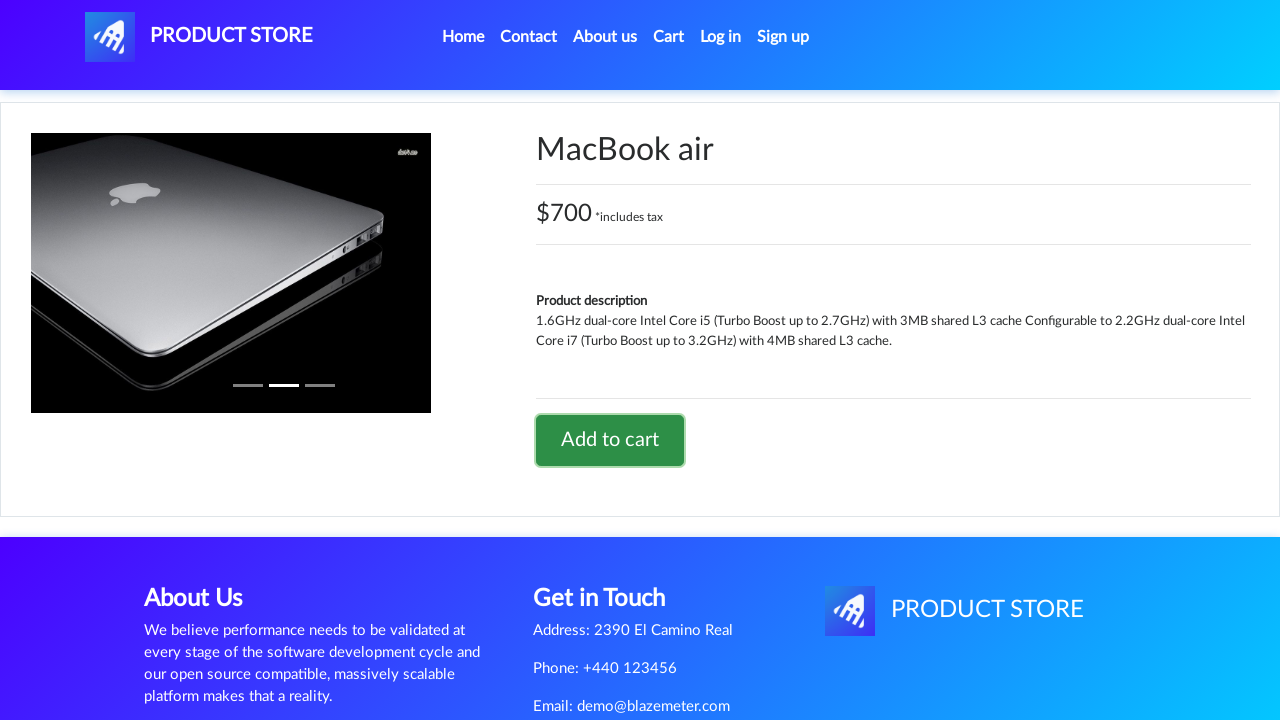

Clicked on Cart navigation link at (669, 37) on xpath=//*[@id='navbarExample']/ul/li[4]/a
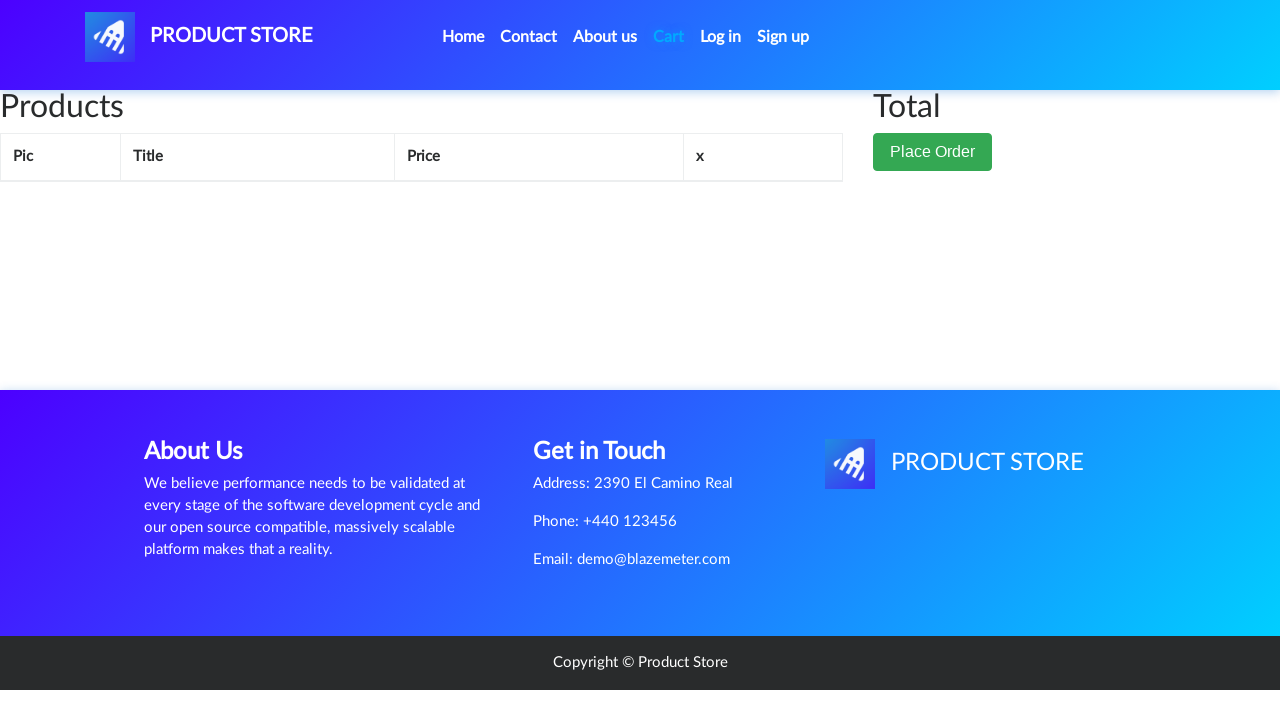

Waited for Cart page to load
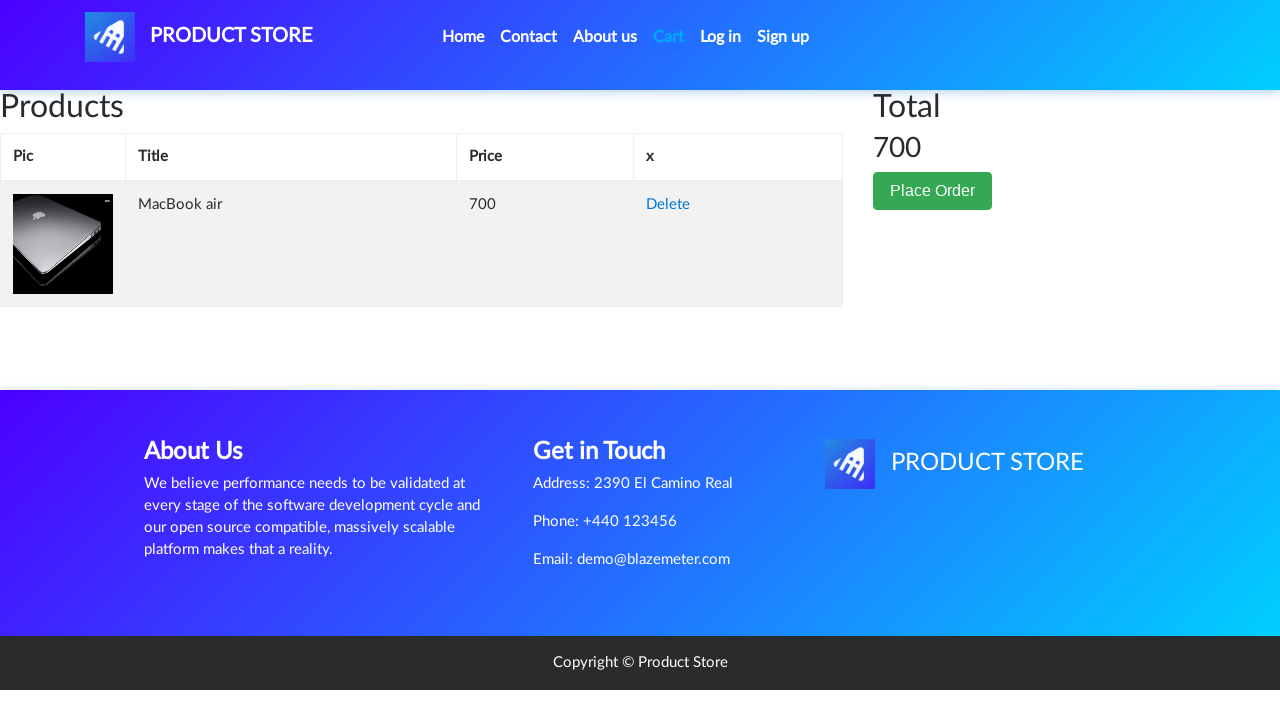

Retrieved product name from cart: 'MacBook air'
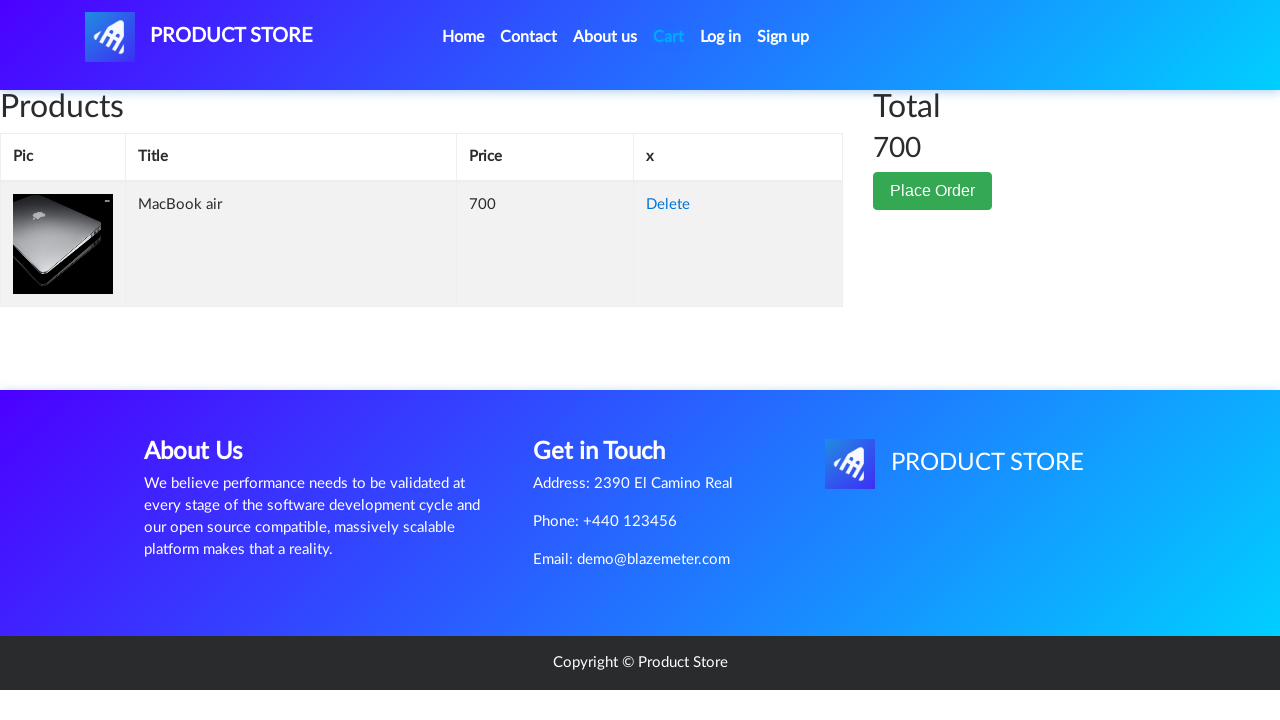

Verified MacBook Air is in cart
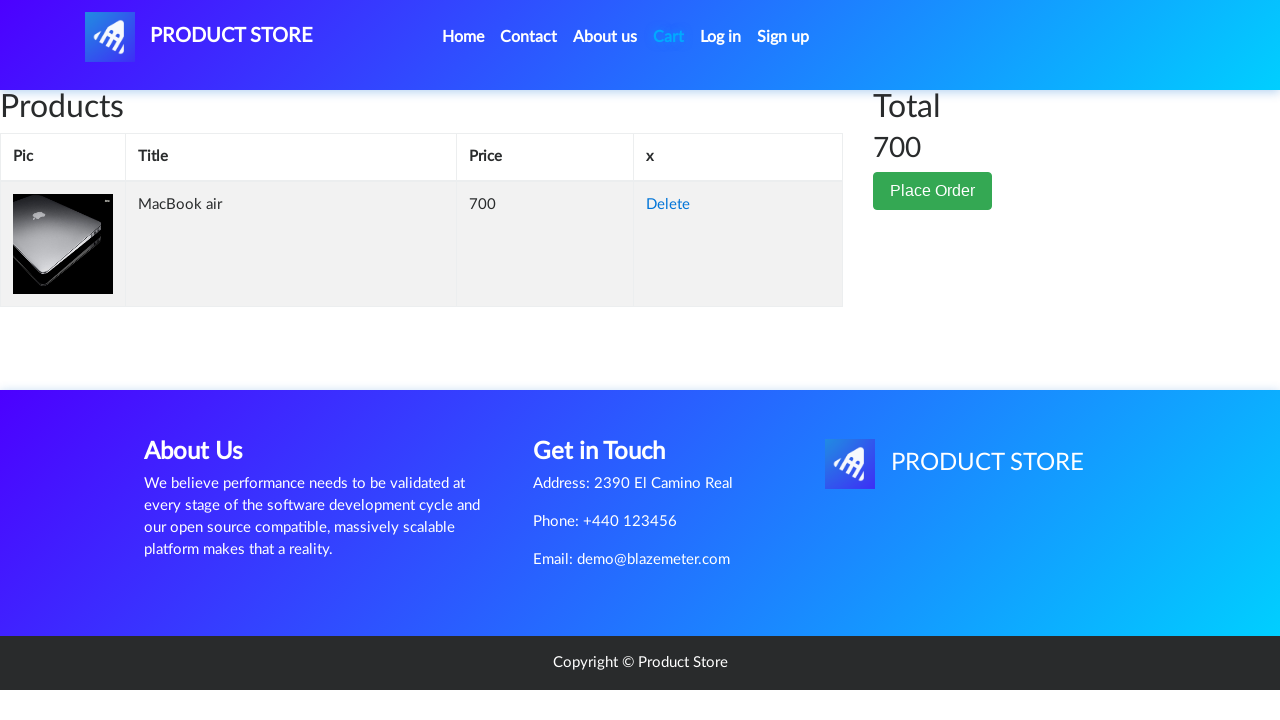

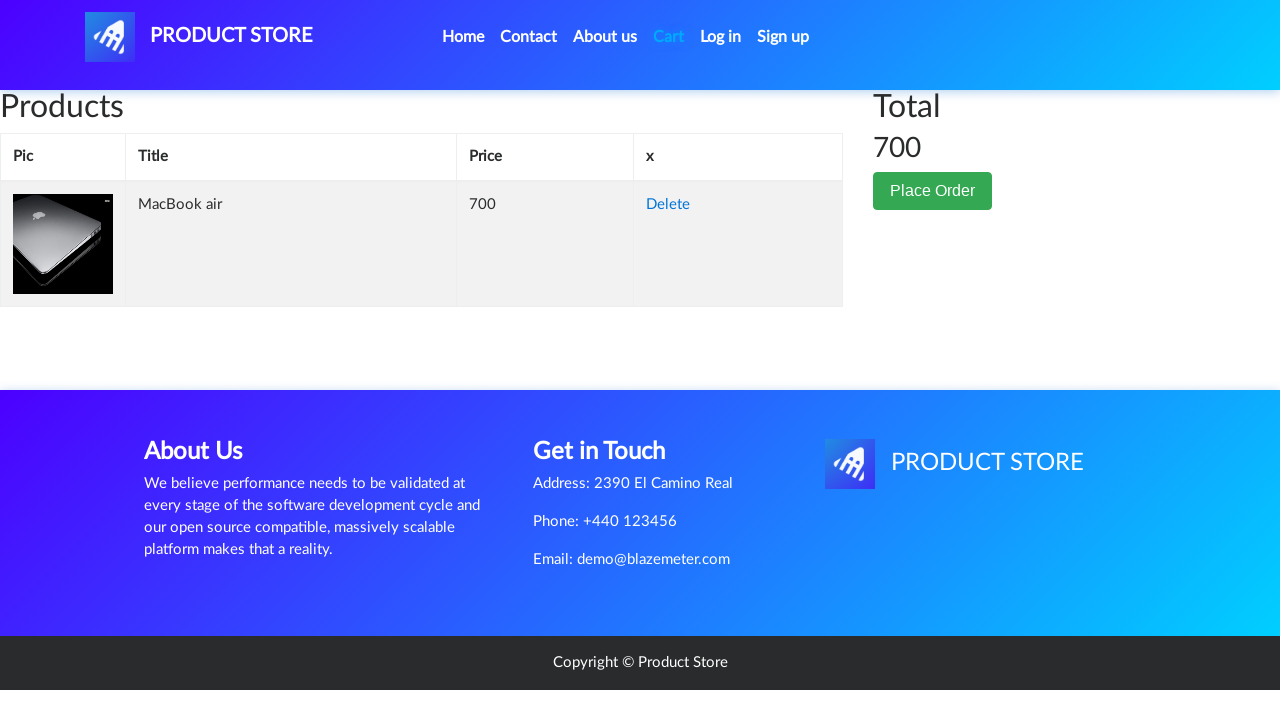